Tests that pressing Escape cancels edits and restores original text

Starting URL: https://demo.playwright.dev/todomvc

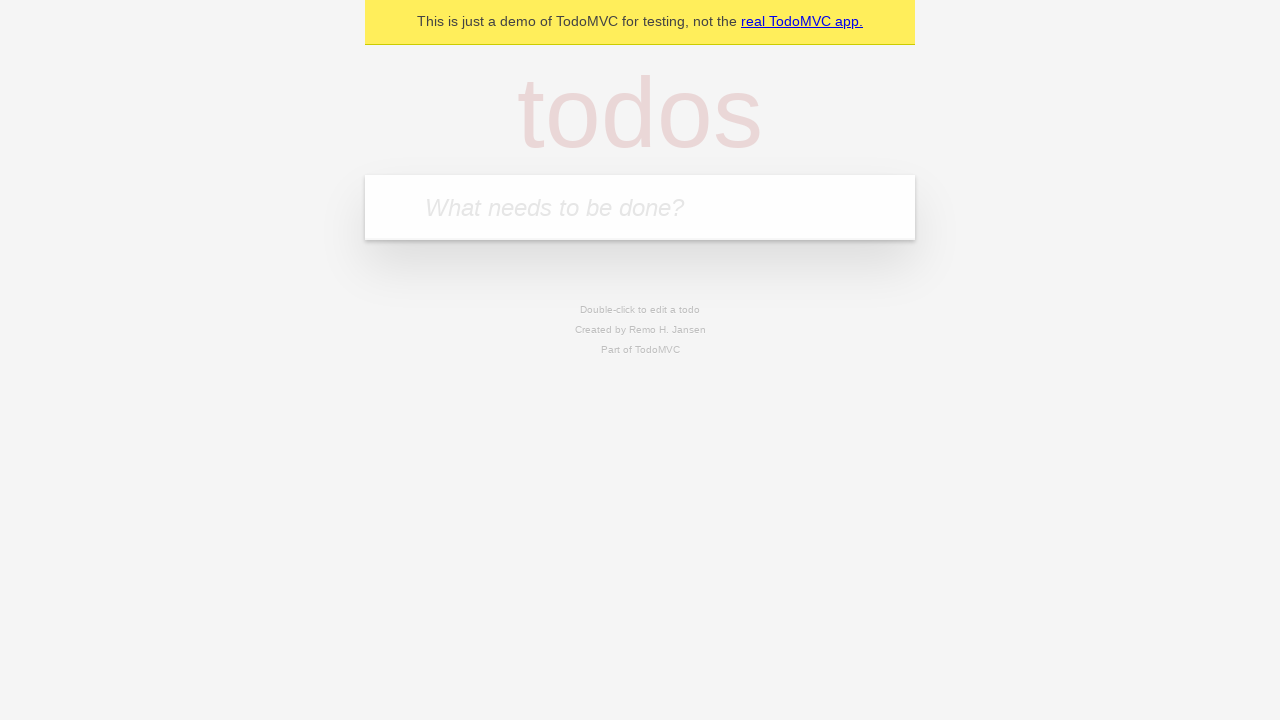

Filled new todo field with 'buy some cheese' on .new-todo
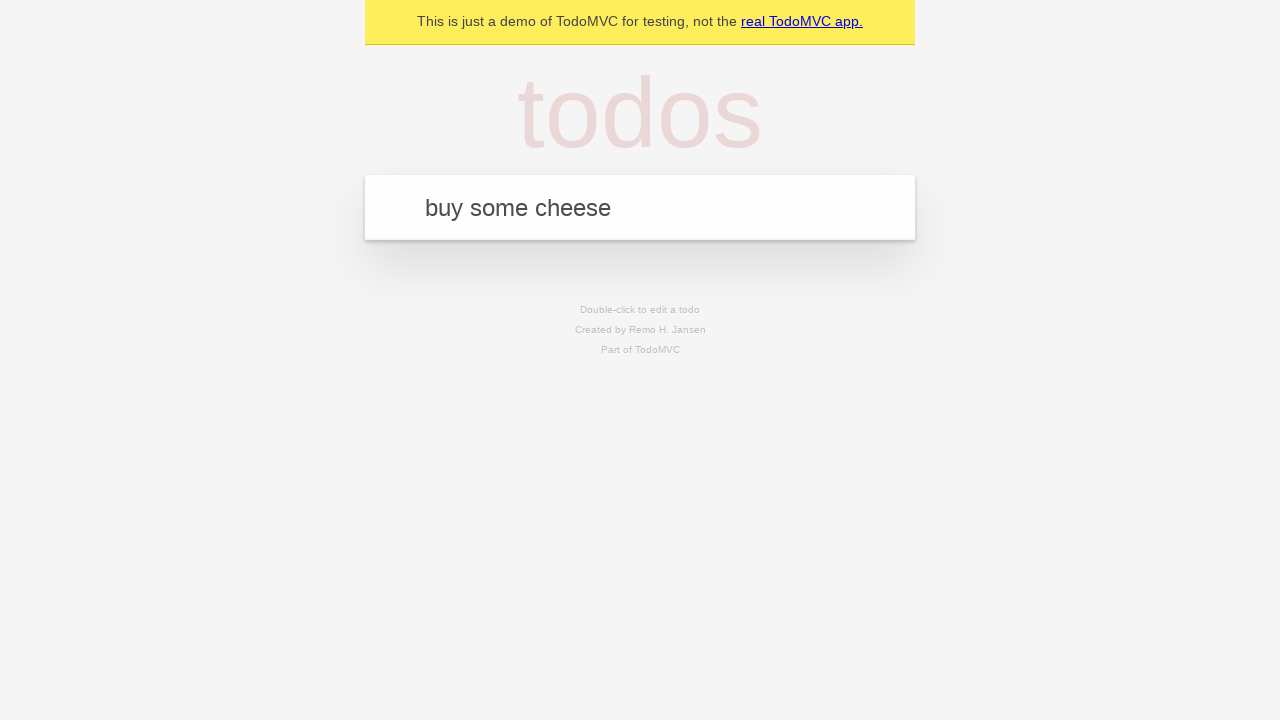

Pressed Enter to create first todo on .new-todo
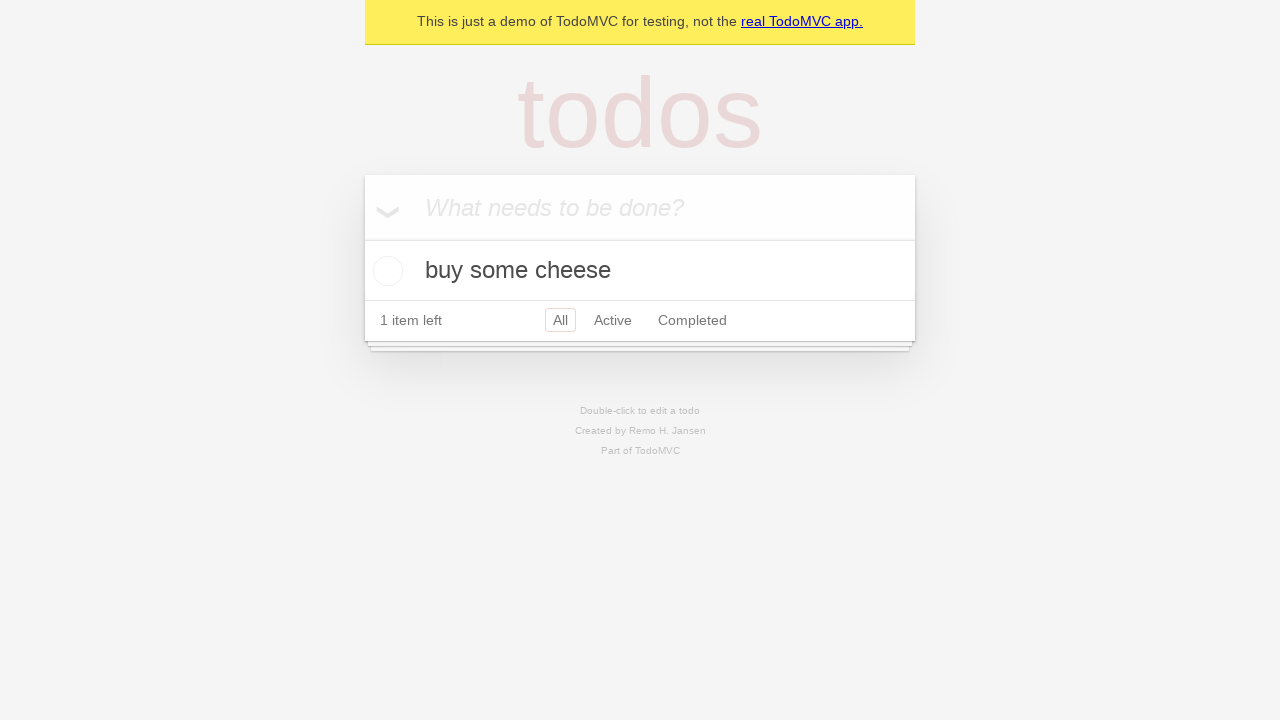

Filled new todo field with 'feed the cat' on .new-todo
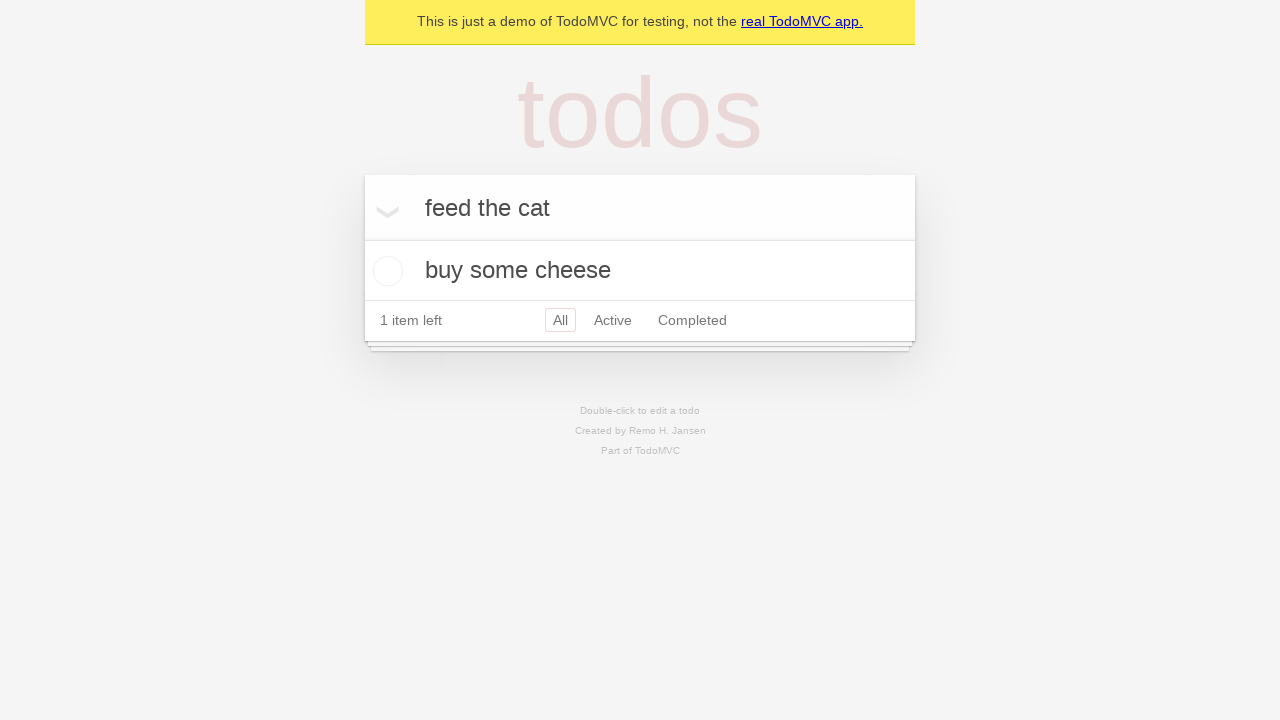

Pressed Enter to create second todo on .new-todo
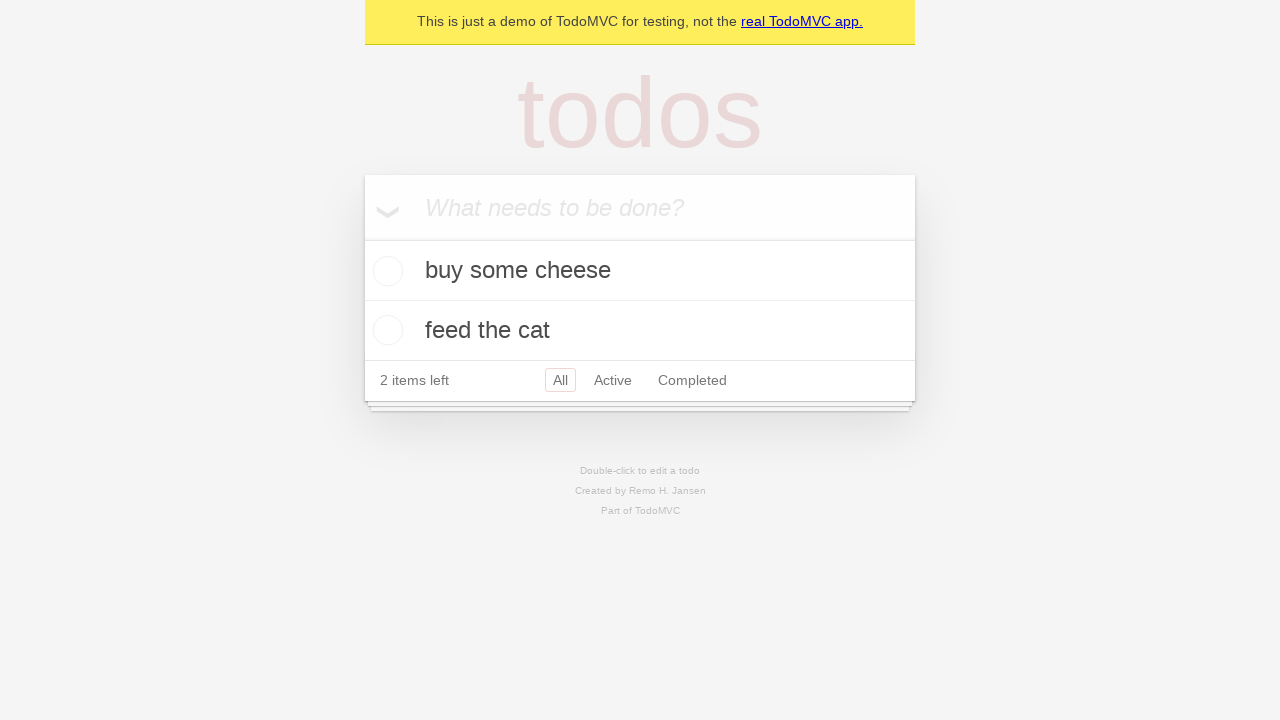

Filled new todo field with 'book a doctors appointment' on .new-todo
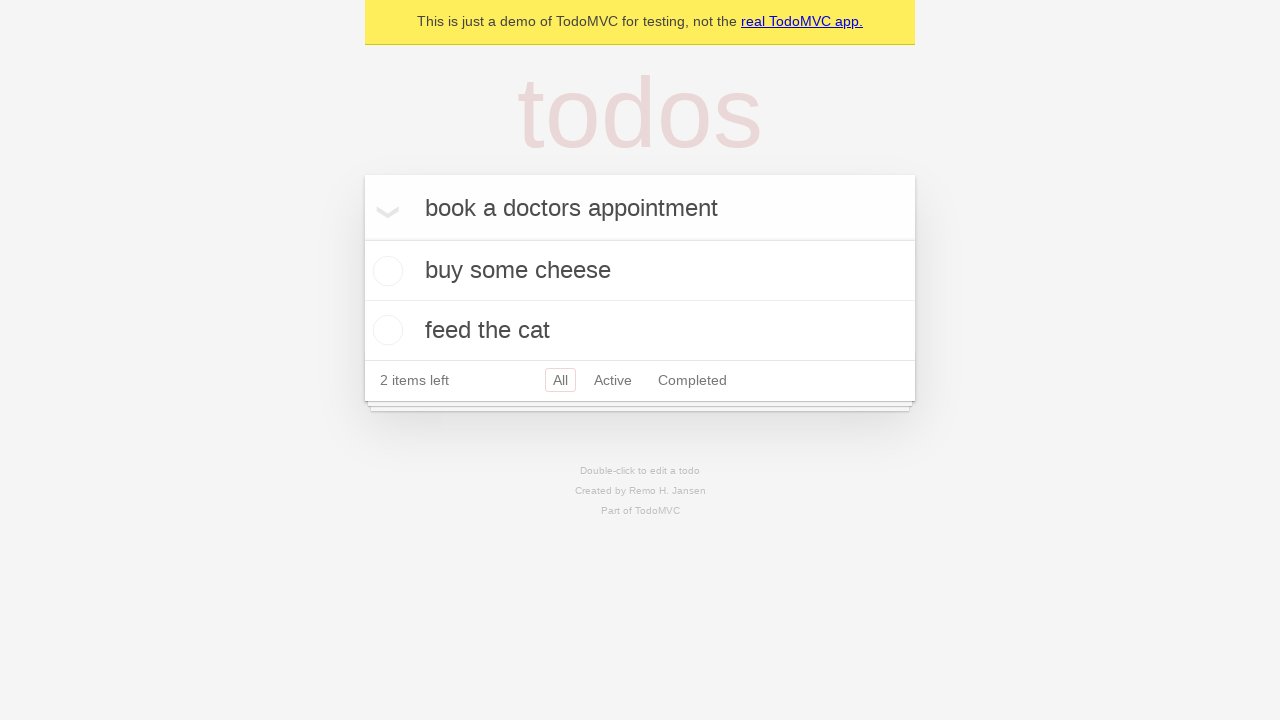

Pressed Enter to create third todo on .new-todo
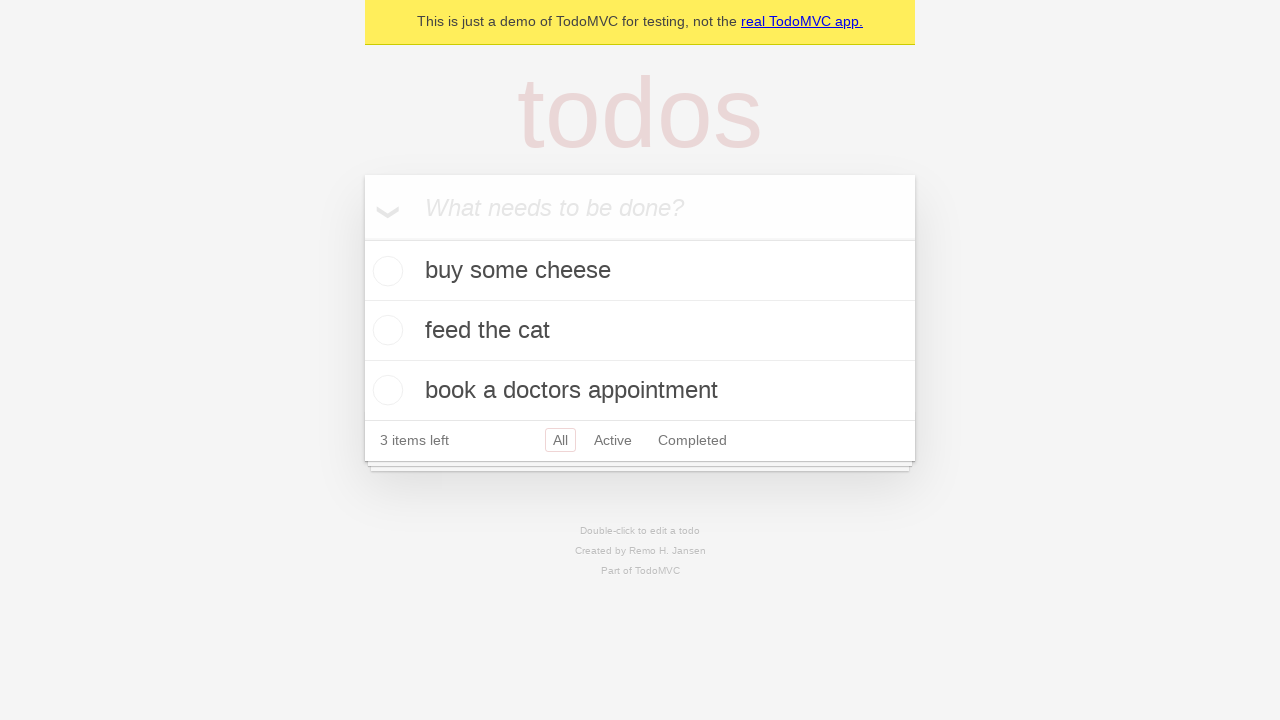

Double-clicked on second todo to enter edit mode at (640, 331) on .todo-list li >> nth=1
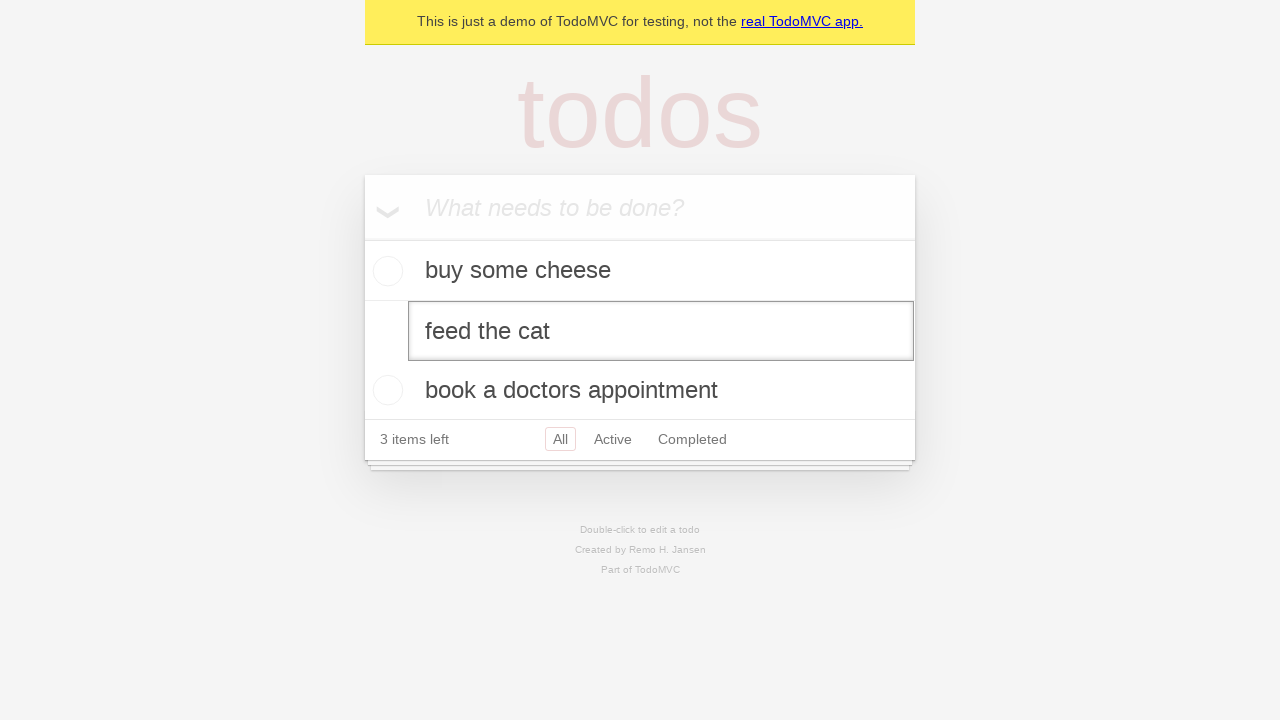

Pressed Escape to cancel edits and restore original text on .todo-list li >> nth=1 >> .edit
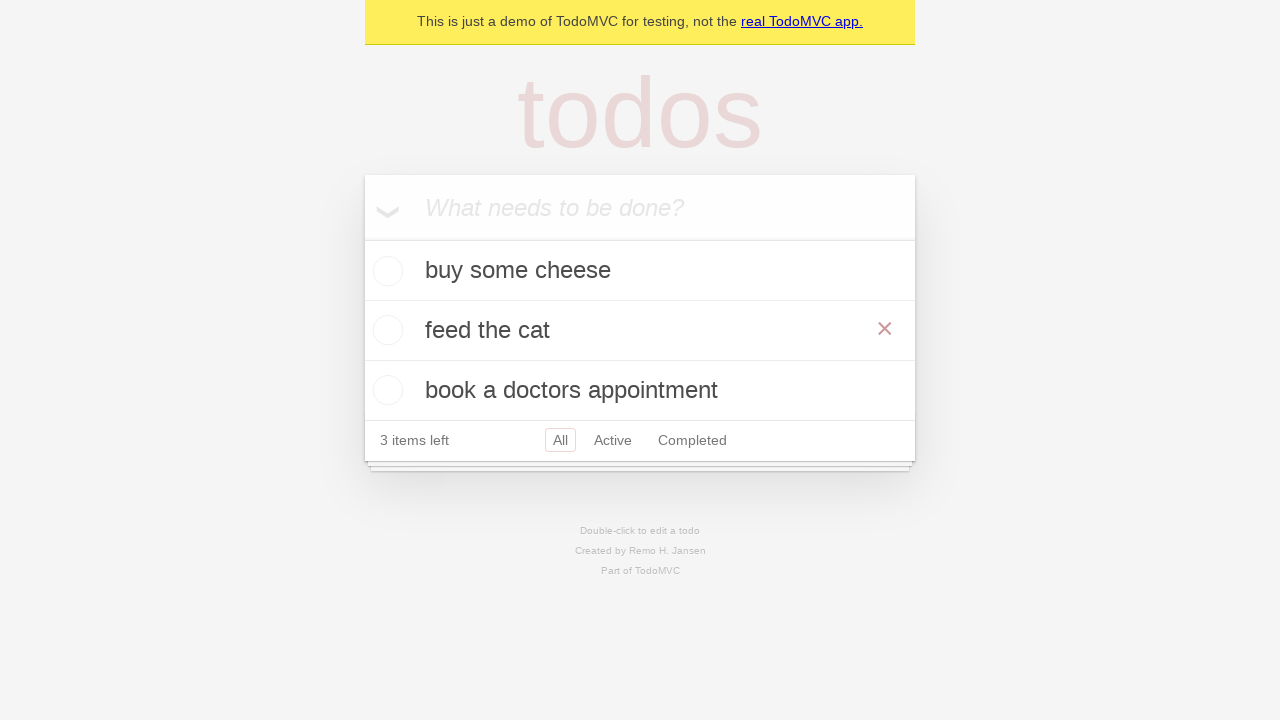

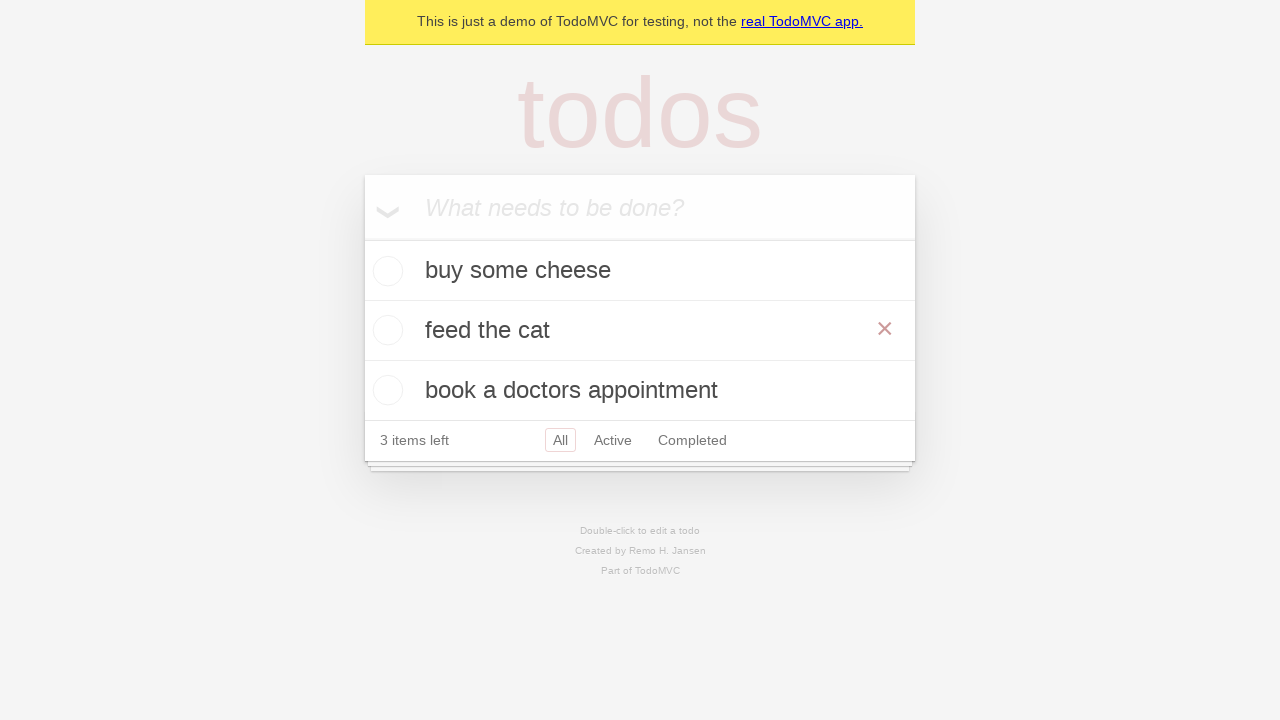